Tests that the complete all checkbox updates state when individual items are completed or cleared

Starting URL: https://demo.playwright.dev/todomvc

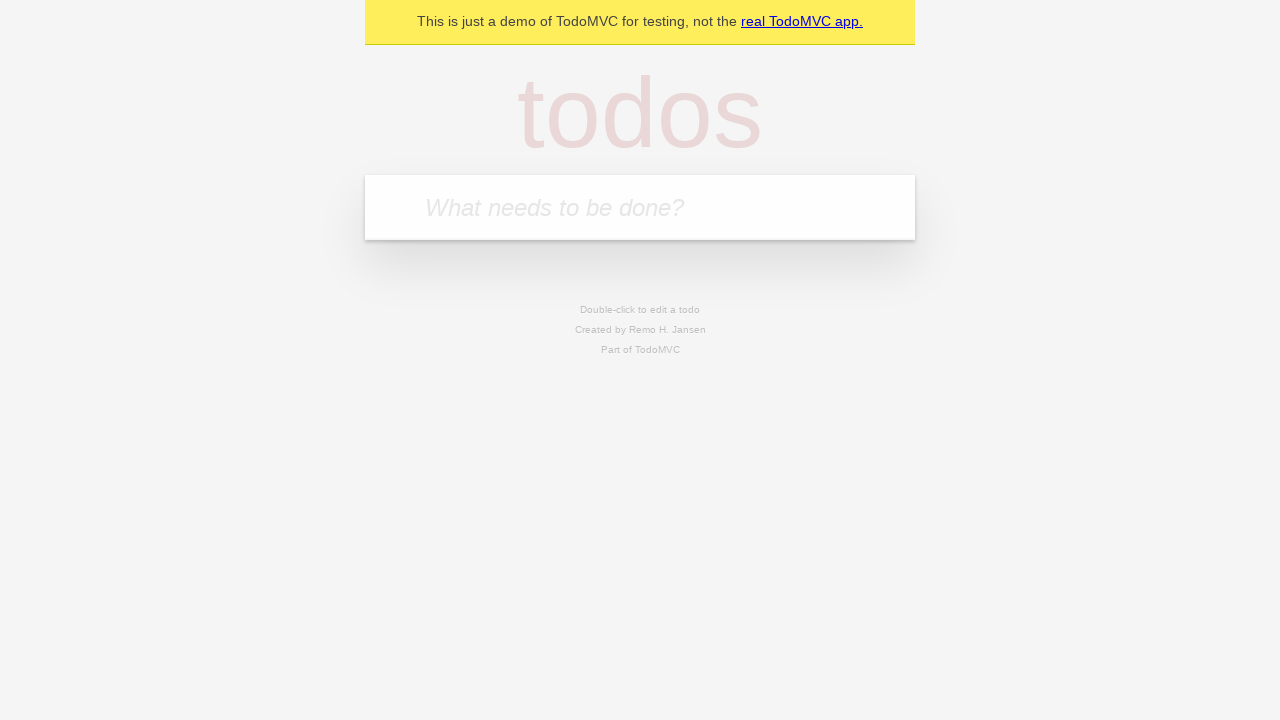

Filled new todo field with 'buy some cheese' on internal:attr=[placeholder="What needs to be done?"i]
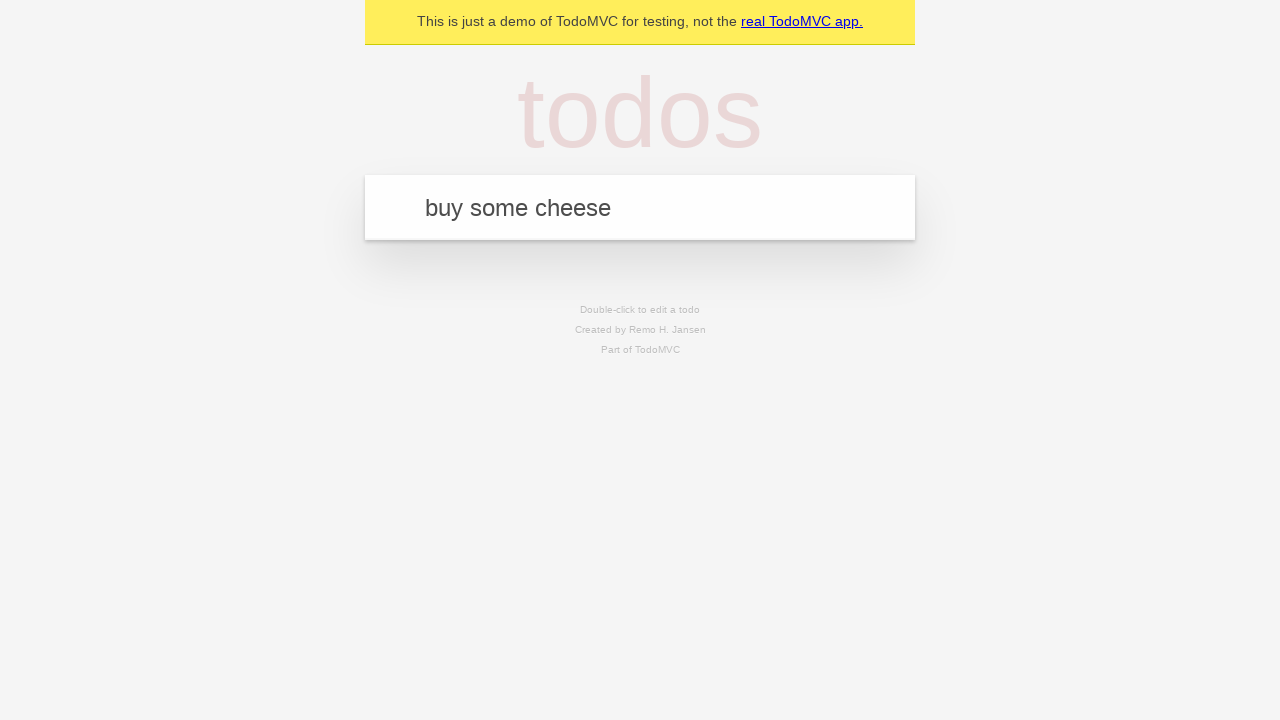

Pressed Enter to add todo 'buy some cheese' on internal:attr=[placeholder="What needs to be done?"i]
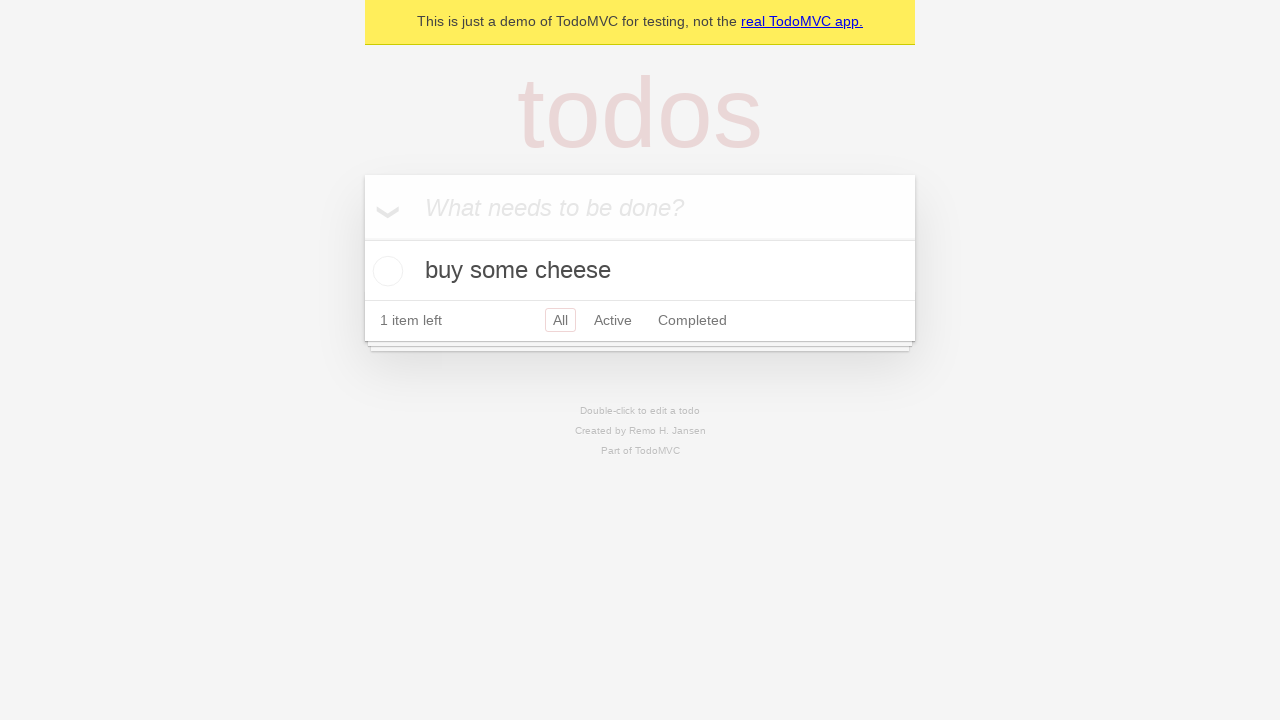

Filled new todo field with 'feed the cat' on internal:attr=[placeholder="What needs to be done?"i]
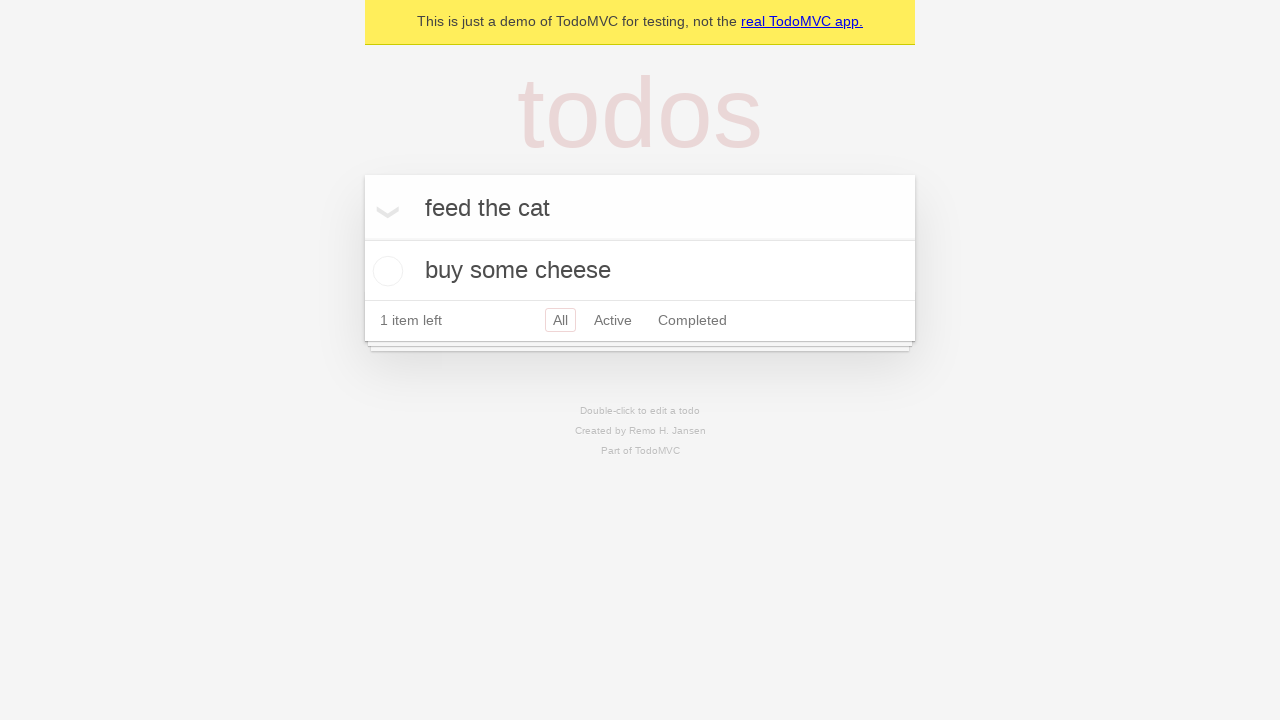

Pressed Enter to add todo 'feed the cat' on internal:attr=[placeholder="What needs to be done?"i]
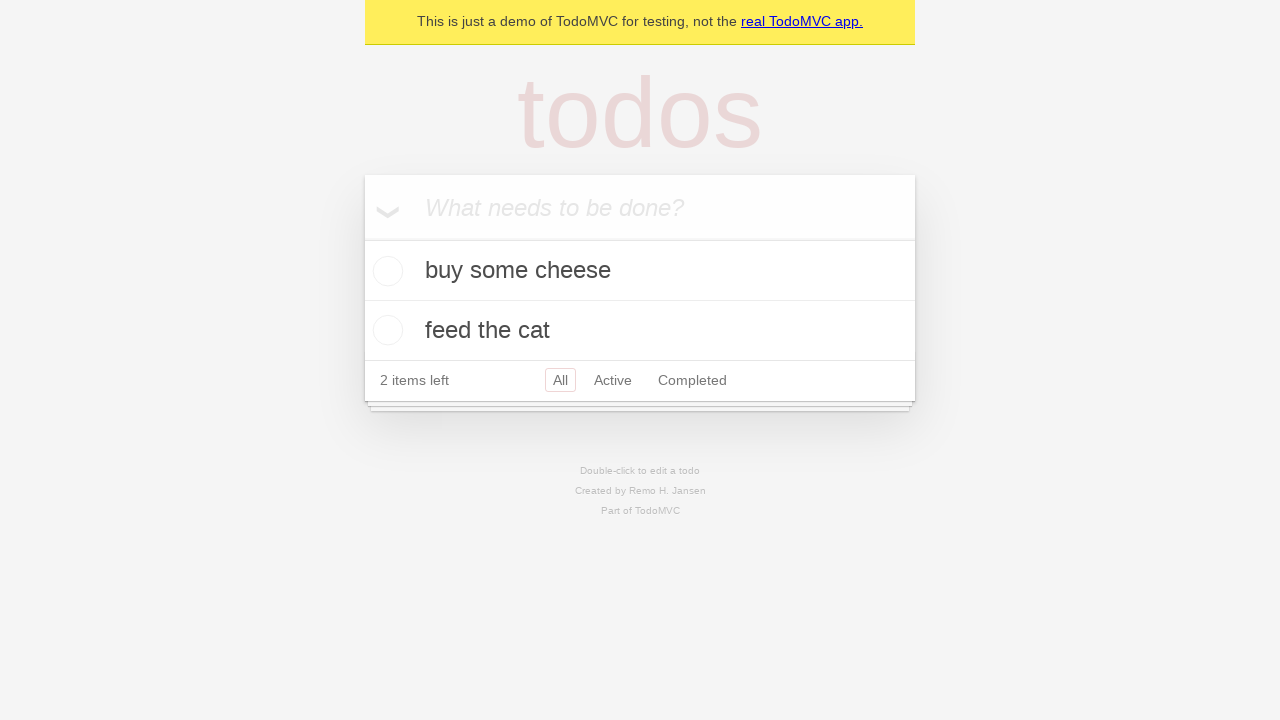

Filled new todo field with 'book a doctors appointment' on internal:attr=[placeholder="What needs to be done?"i]
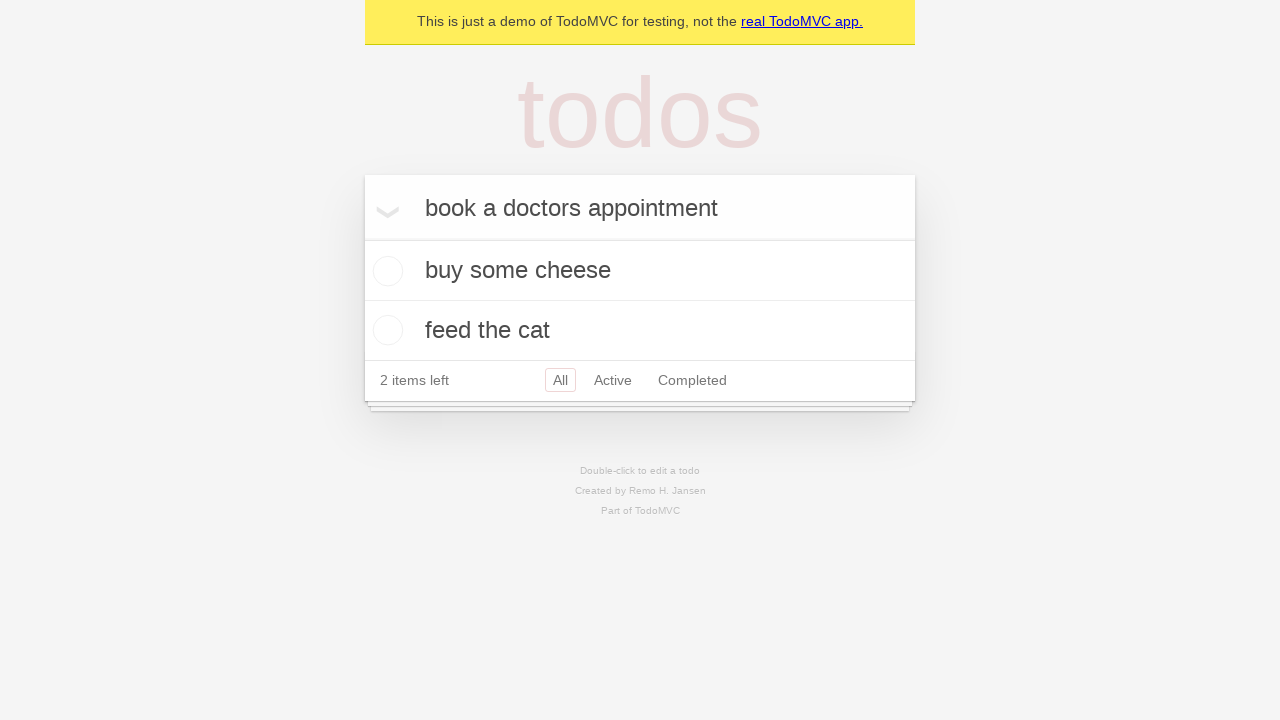

Pressed Enter to add todo 'book a doctors appointment' on internal:attr=[placeholder="What needs to be done?"i]
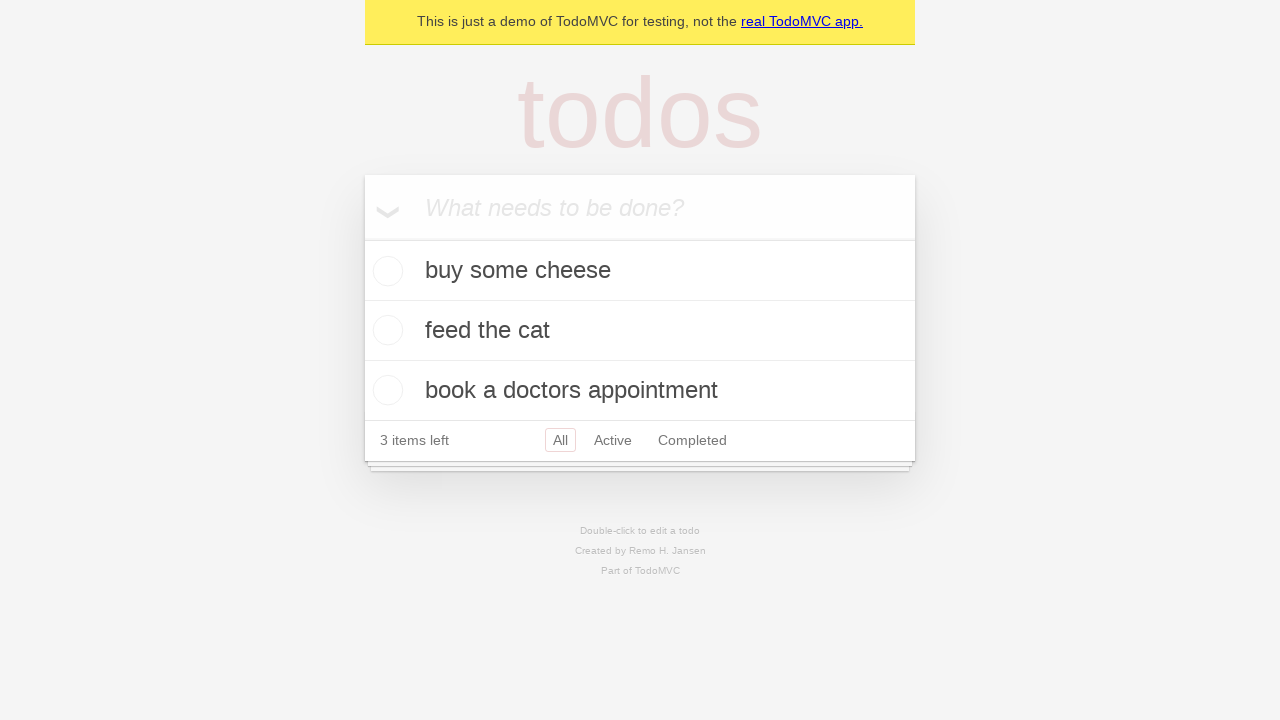

Waited for all 3 todo items to be added to the page
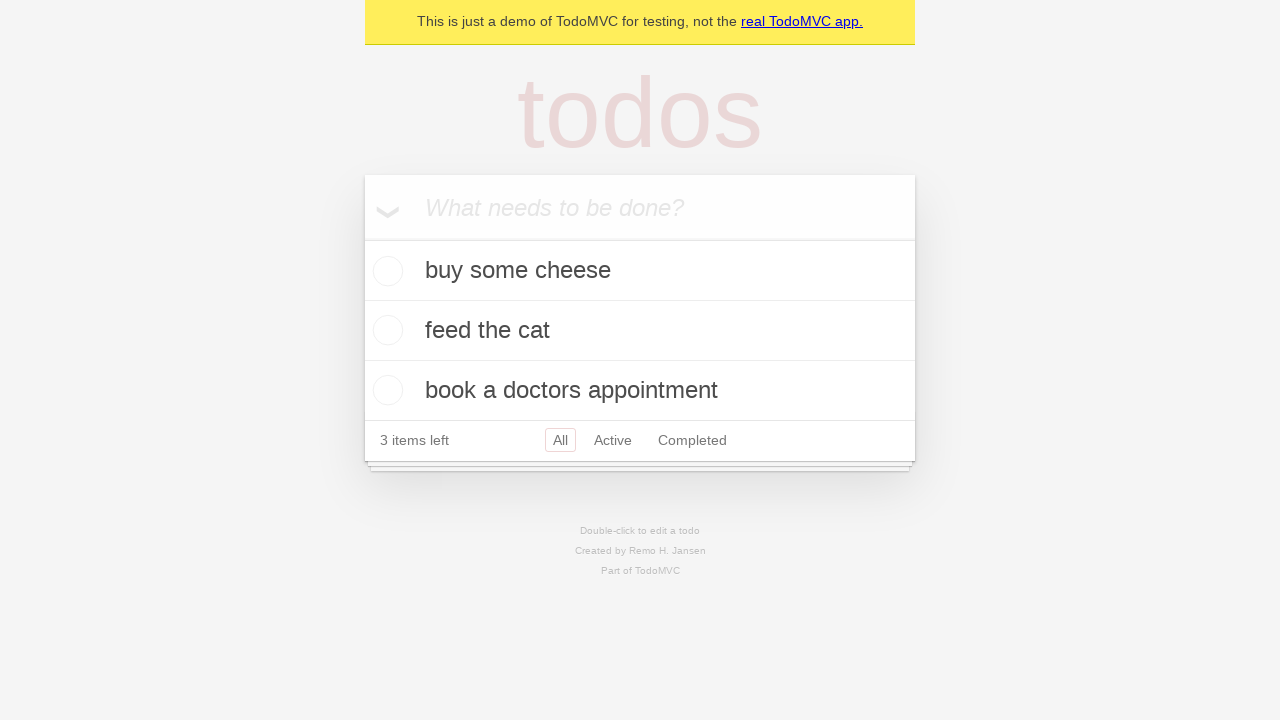

Clicked 'Mark all as complete' checkbox to check all todos at (362, 238) on internal:label="Mark all as complete"i
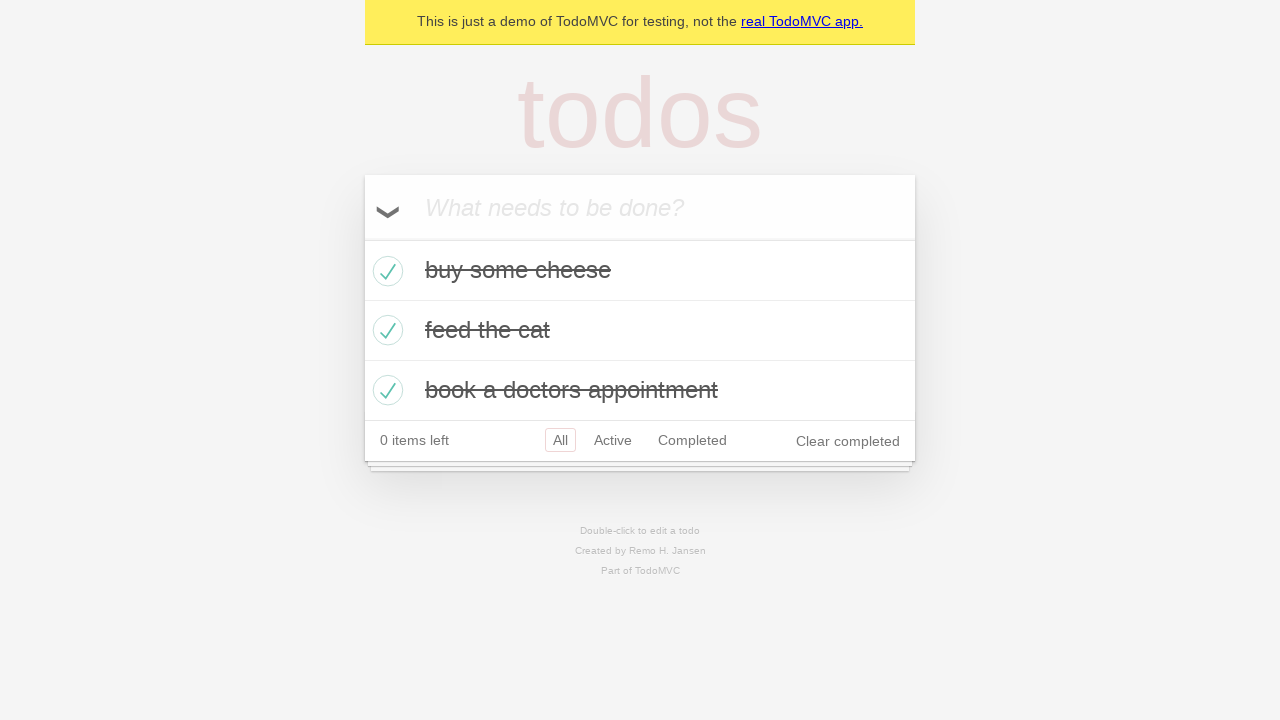

Unchecked the first todo item at (385, 271) on internal:testid=[data-testid="todo-item"s] >> nth=0 >> internal:role=checkbox
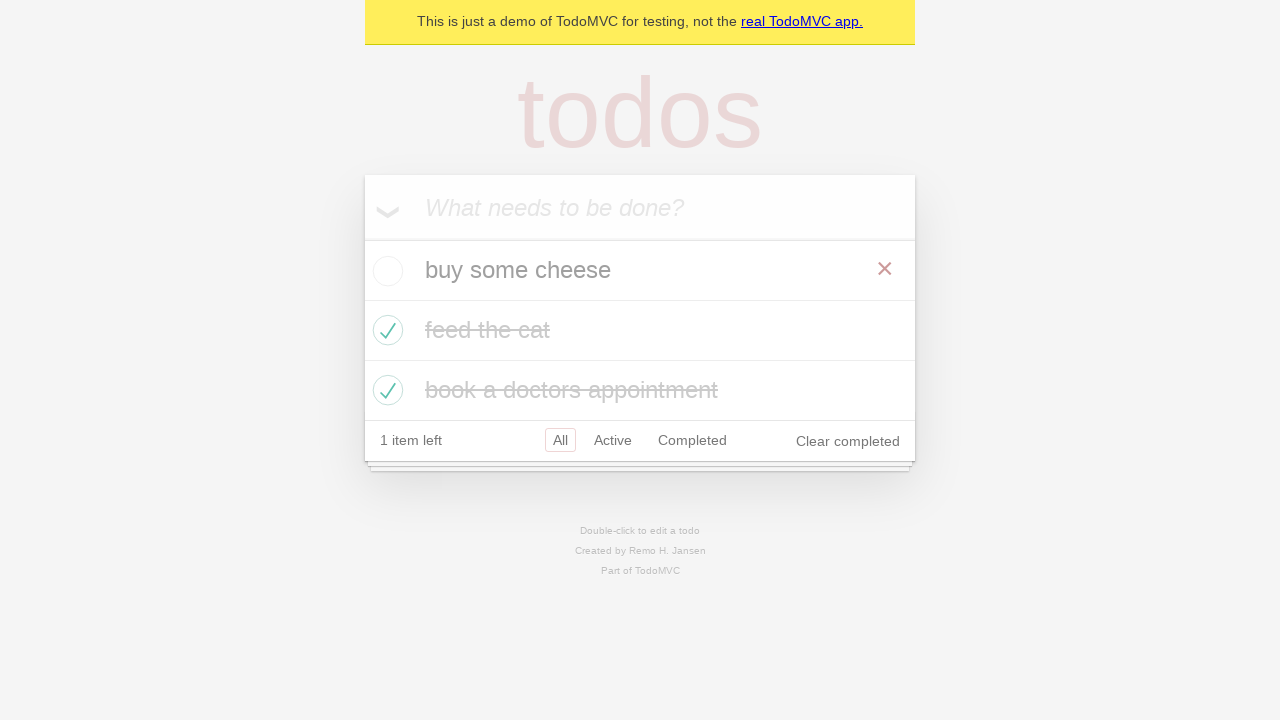

Re-checked the first todo item at (385, 271) on internal:testid=[data-testid="todo-item"s] >> nth=0 >> internal:role=checkbox
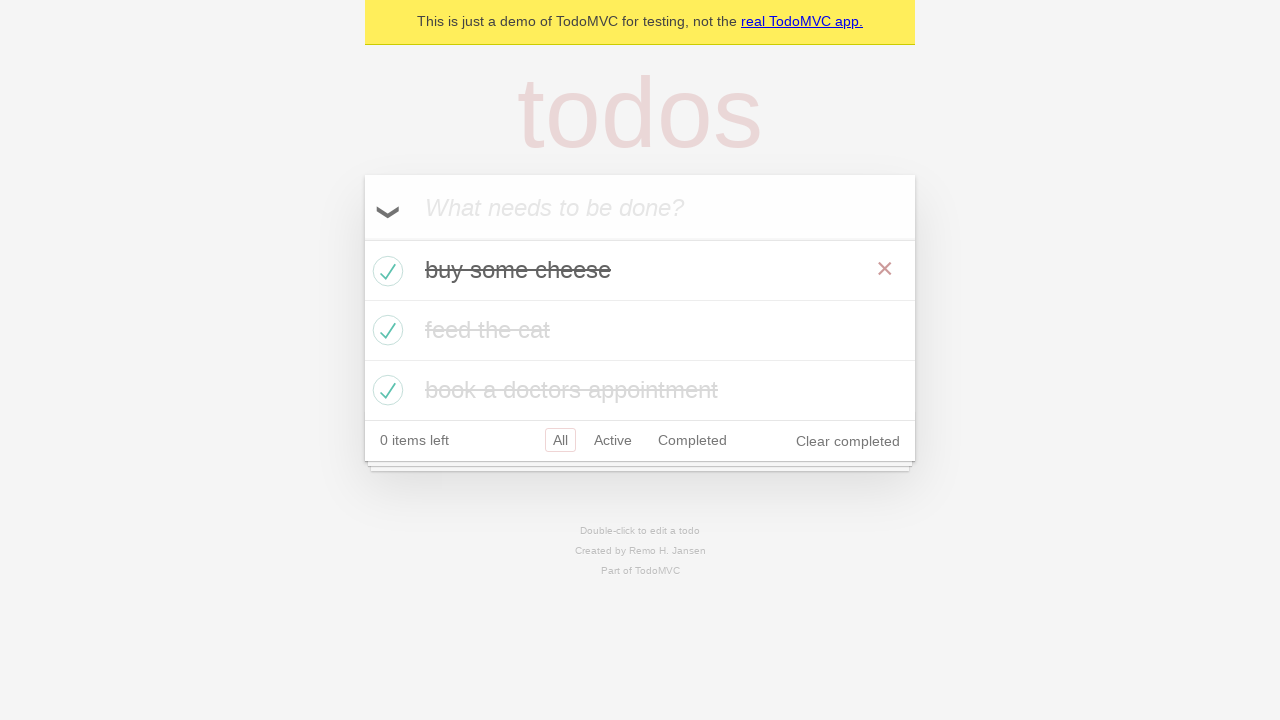

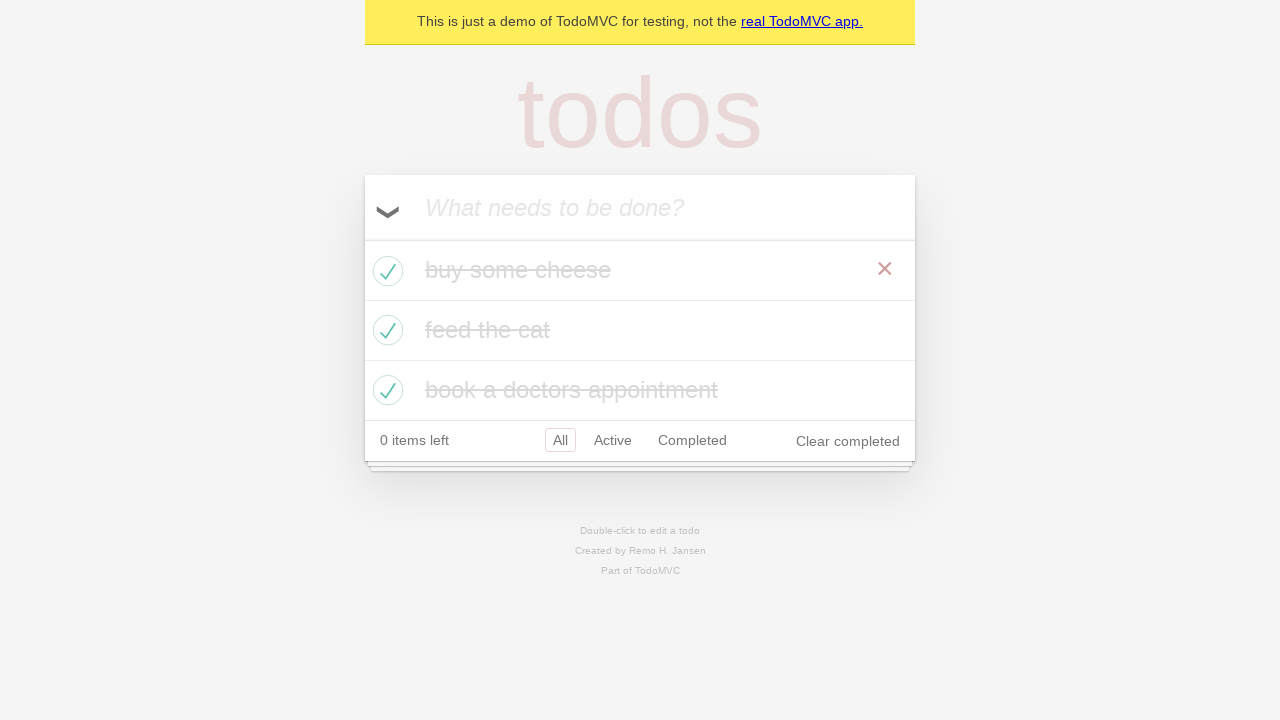